Tests dropdown selection functionality by selecting options using different methods (index, visible text, and value) and verifying all available options

Starting URL: https://rahulshettyacademy.com/AutomationPractice/

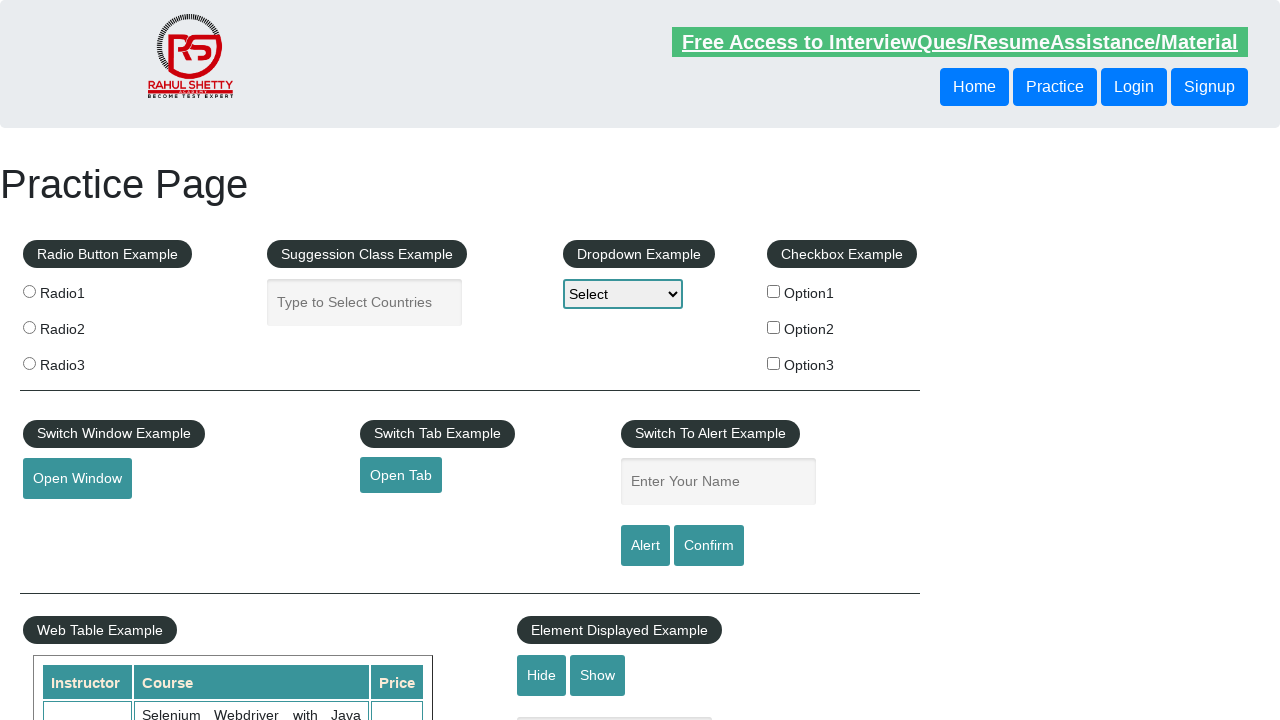

Selected dropdown option by index 1 on select#dropdown-class-example
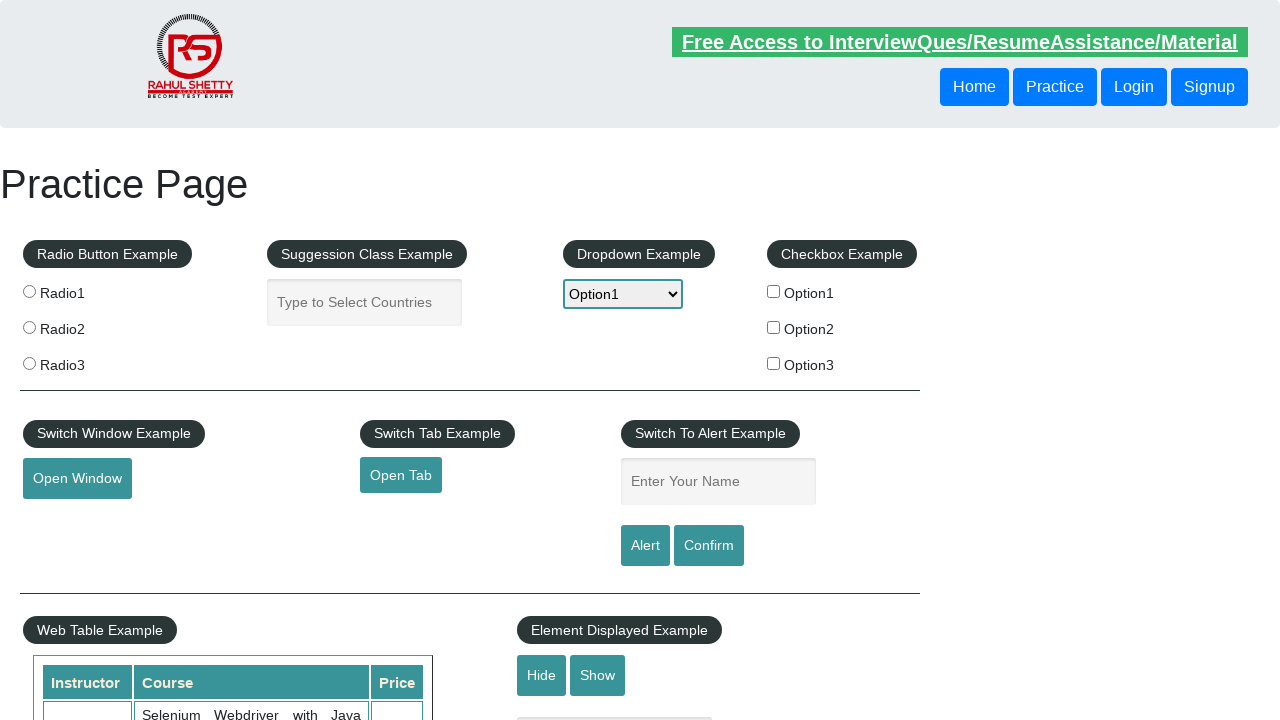

Selected dropdown option by visible text 'Option2' on select#dropdown-class-example
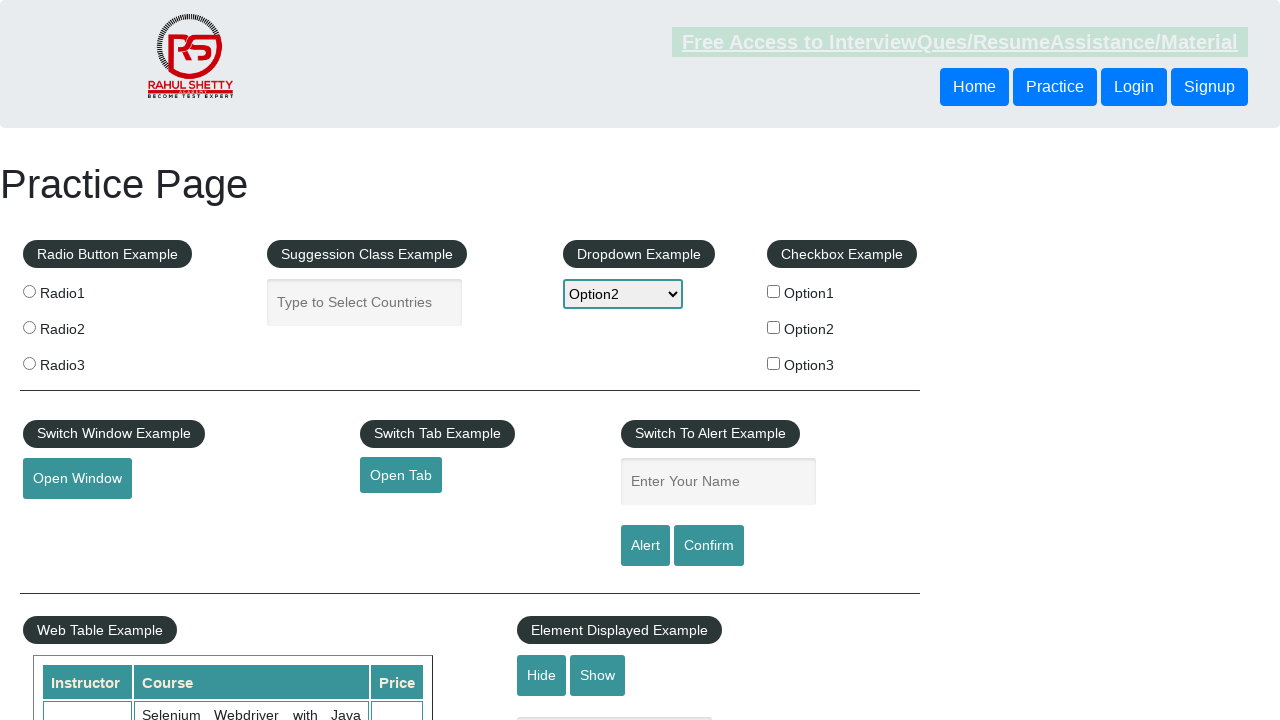

Selected dropdown option by value 'option3' on select#dropdown-class-example
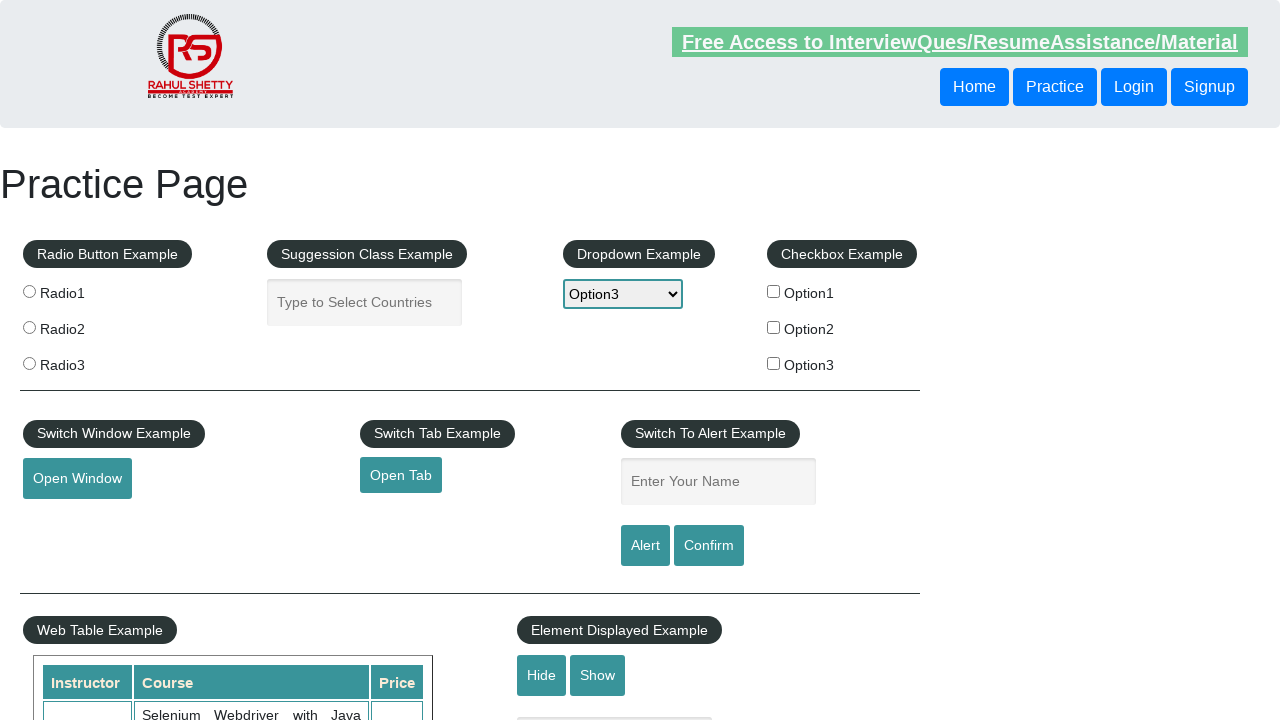

Retrieved all dropdown options
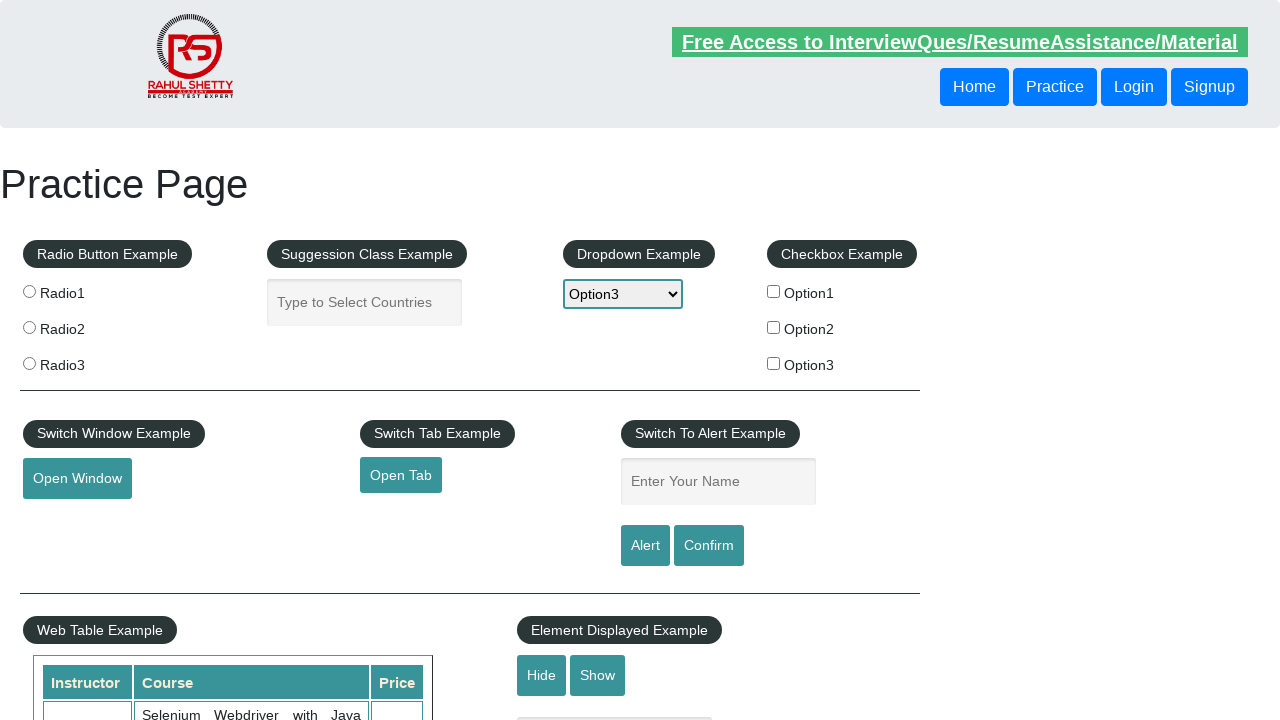

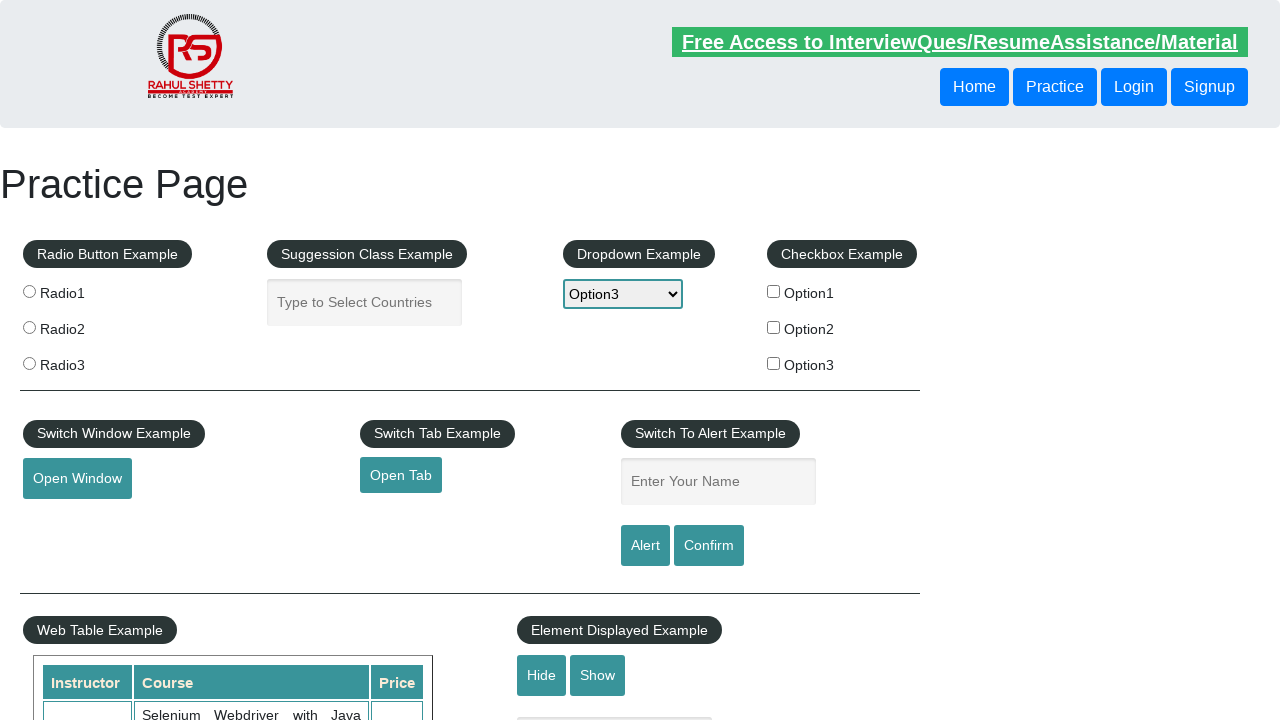